Tests multi-window handling by opening multiple footer links and switching between windows to verify accessibility page content

Starting URL: https://business.linkedin.com/marketing-solutions/cx/17/06/advertise-on-linkedin

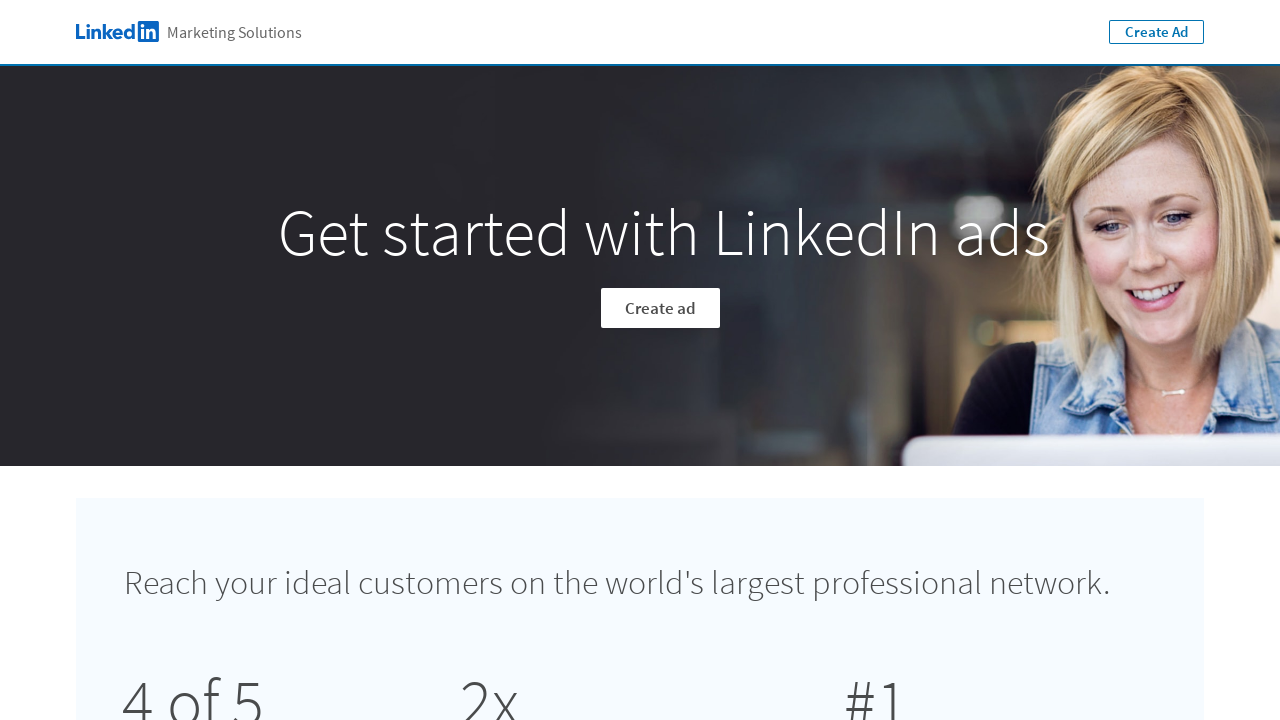

Clicked Cookie Policy footer link at (392, 603) on xpath=//a[contains(text(), 'Cookie Policy')]
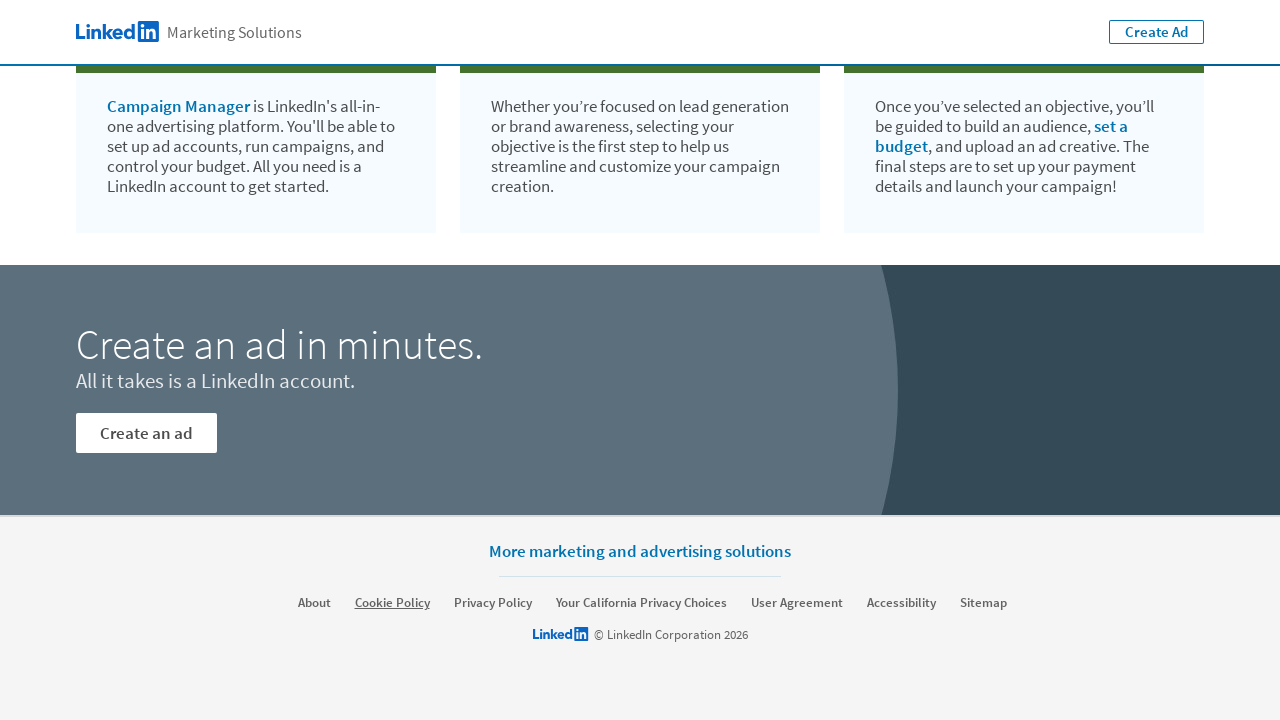

Clicked Privacy Policy footer link at (492, 603) on xpath=//a[contains(text(), 'Privacy Policy')]
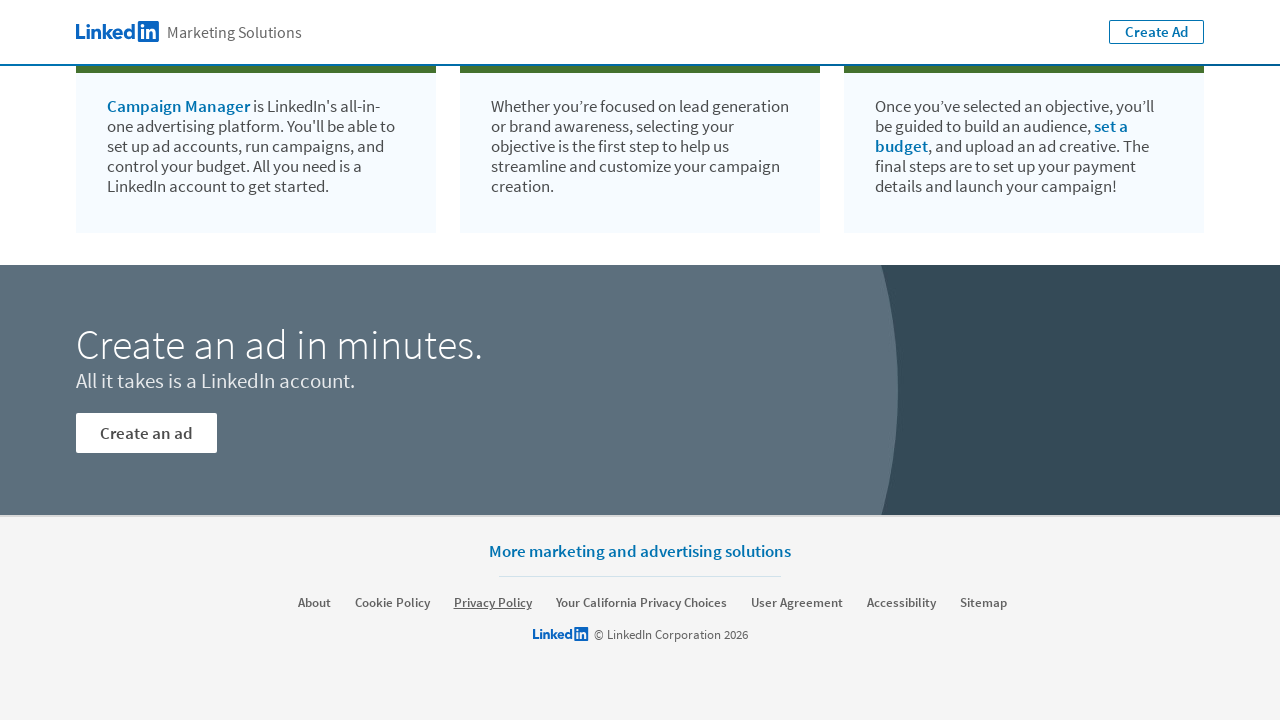

Clicked User Agreement footer link at (796, 603) on xpath=//a[contains(text(), 'User Agreement')]
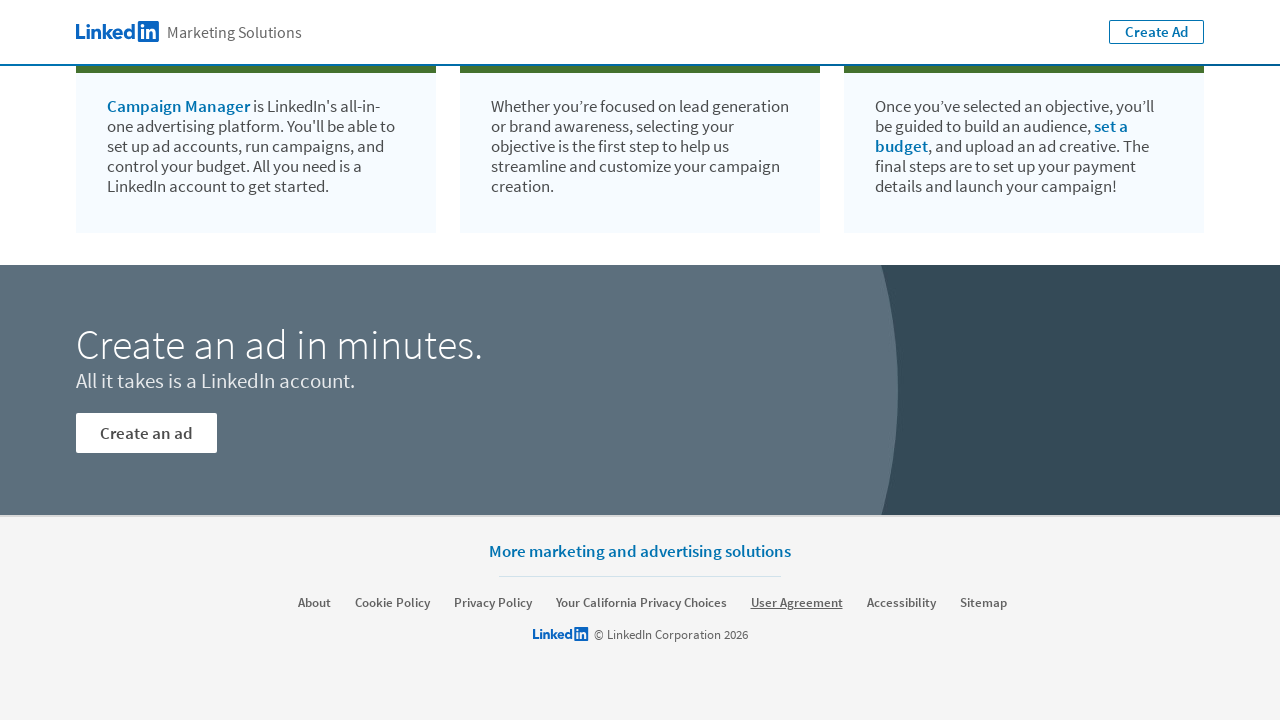

Clicked Accessibility footer link at (901, 603) on xpath=//a[contains(text(), 'Accessibility')]
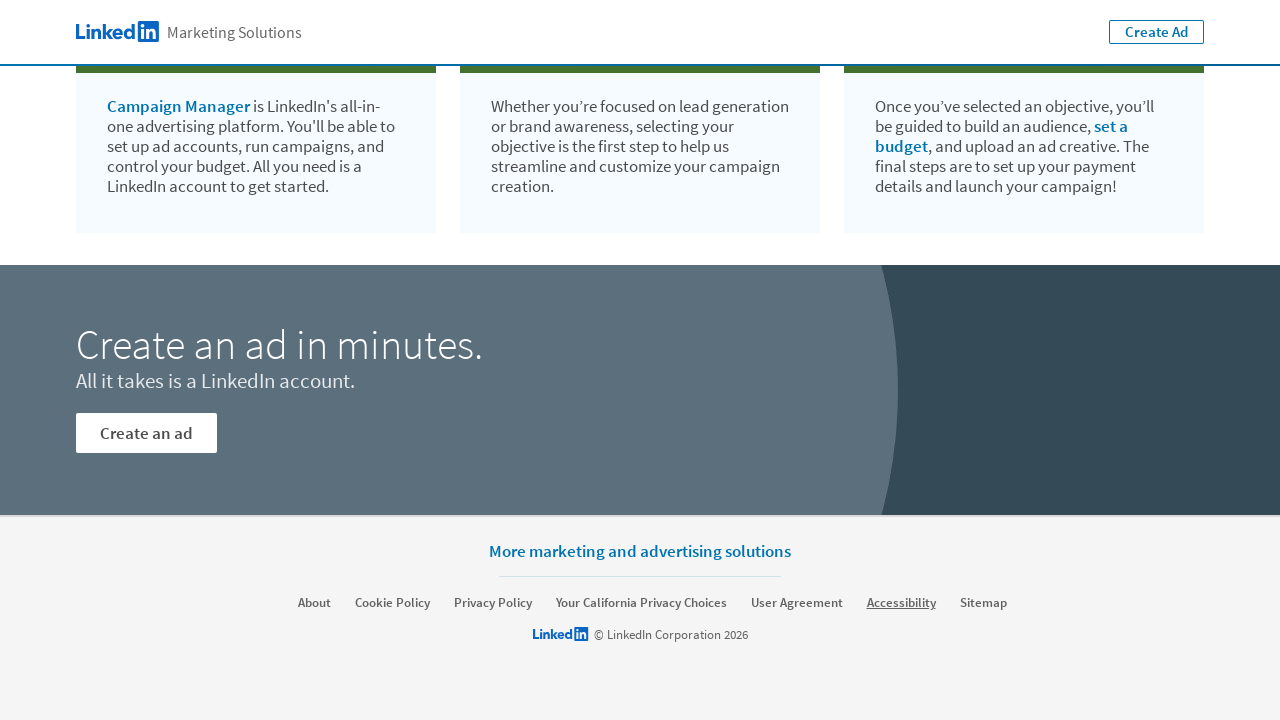

Clicked Sitemap footer link at (983, 603) on xpath=//a[contains(text(), 'Sitemap')]
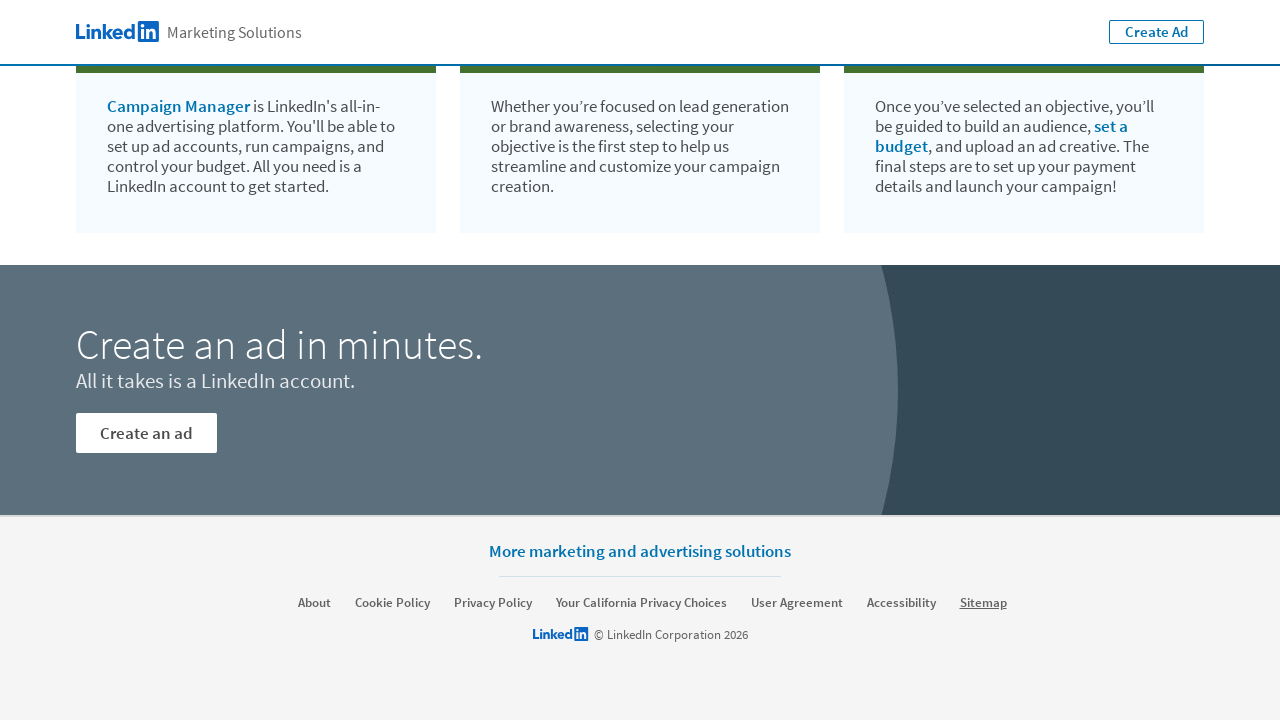

Retrieved all open pages/tabs from context
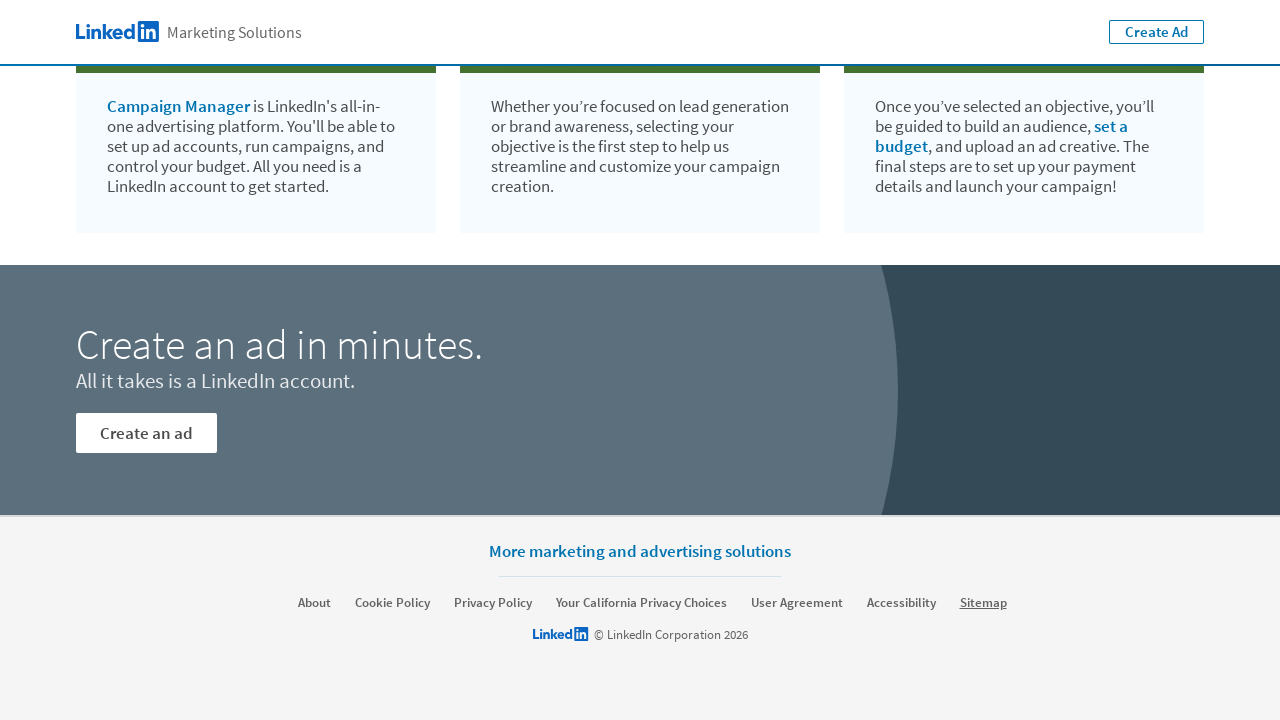

Waited for h2 element to load on Accessibility page
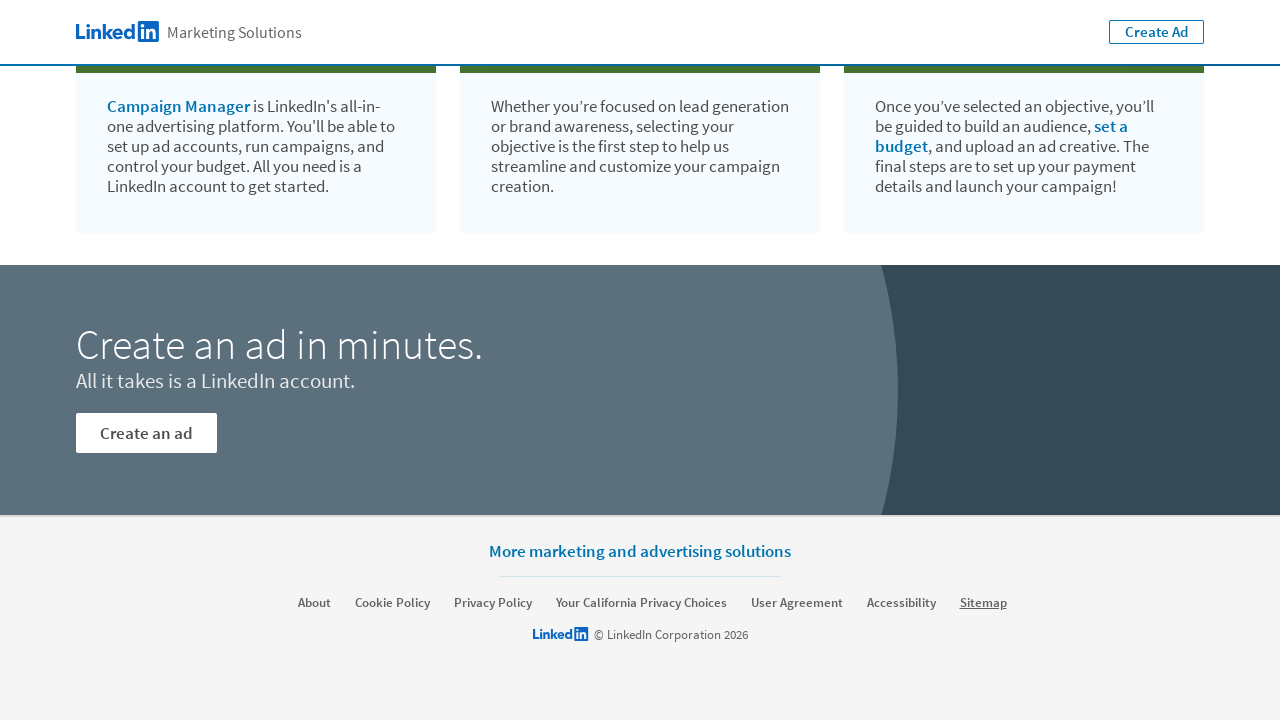

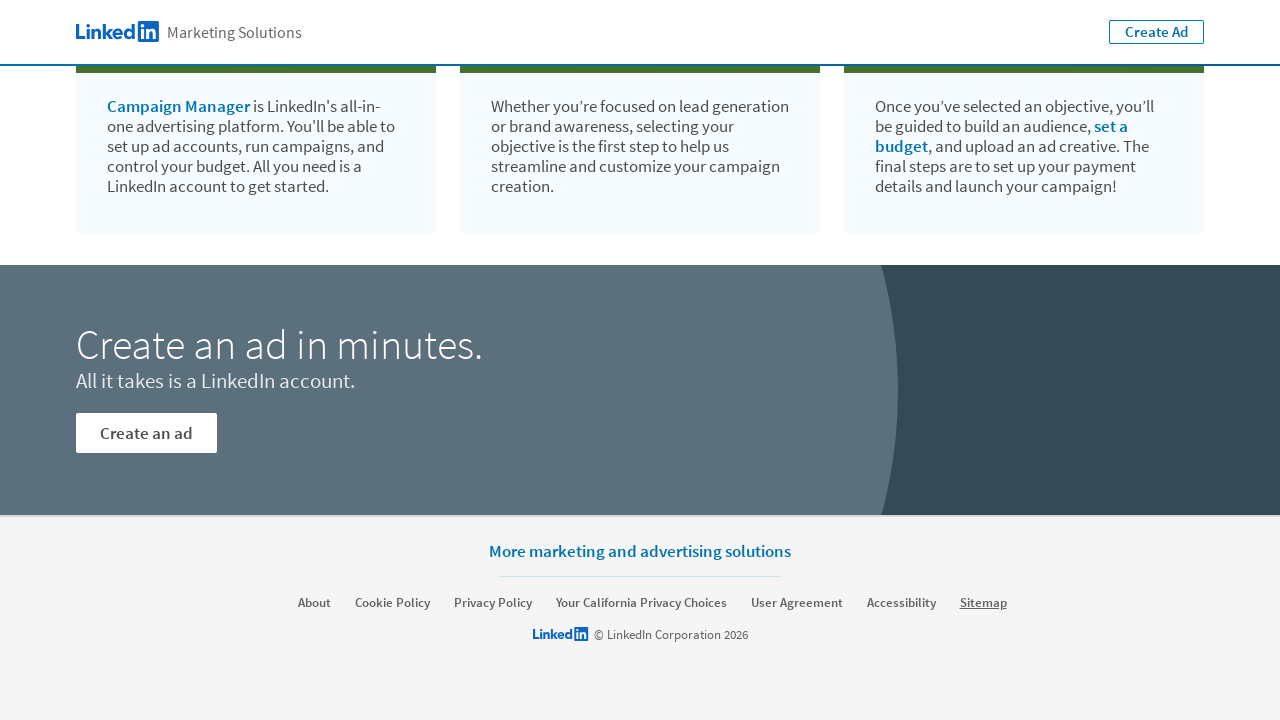